Tests the OpenCart search functionality by searching for "Samsung" products and submitting the search form

Starting URL: http://opencart.abstracta.us

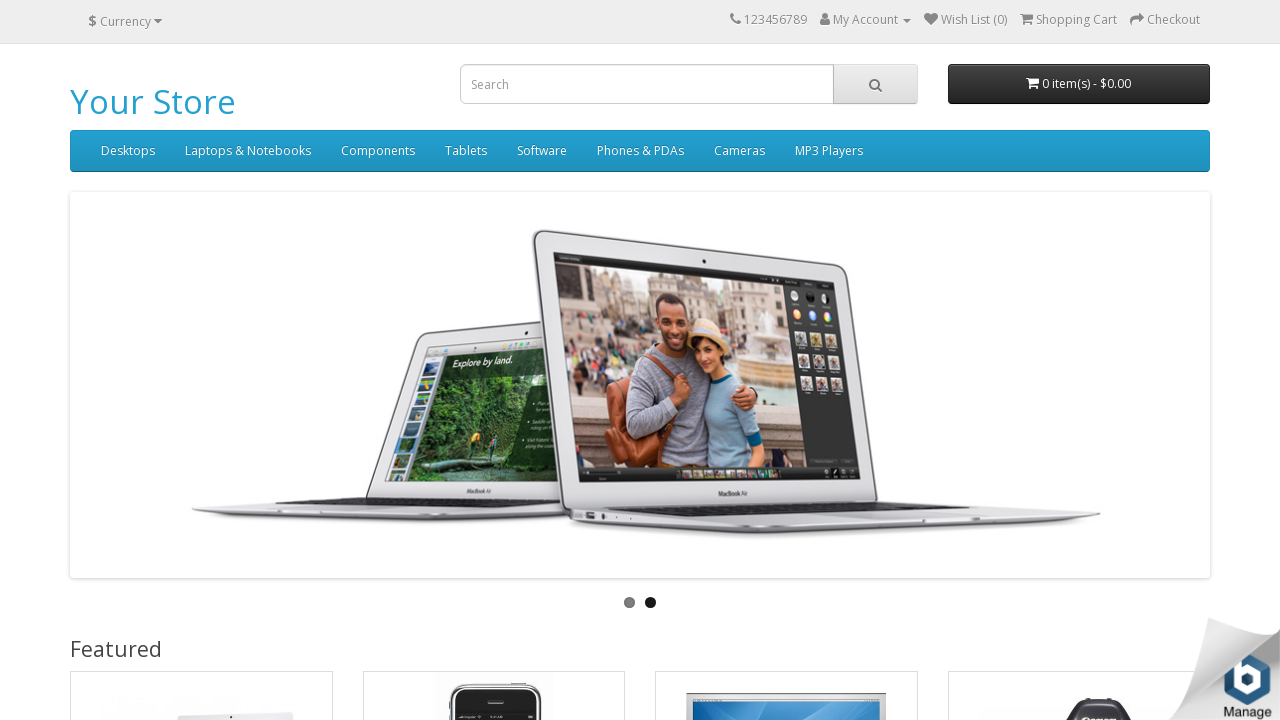

Filled search box with 'Samsung' on input[name='search']
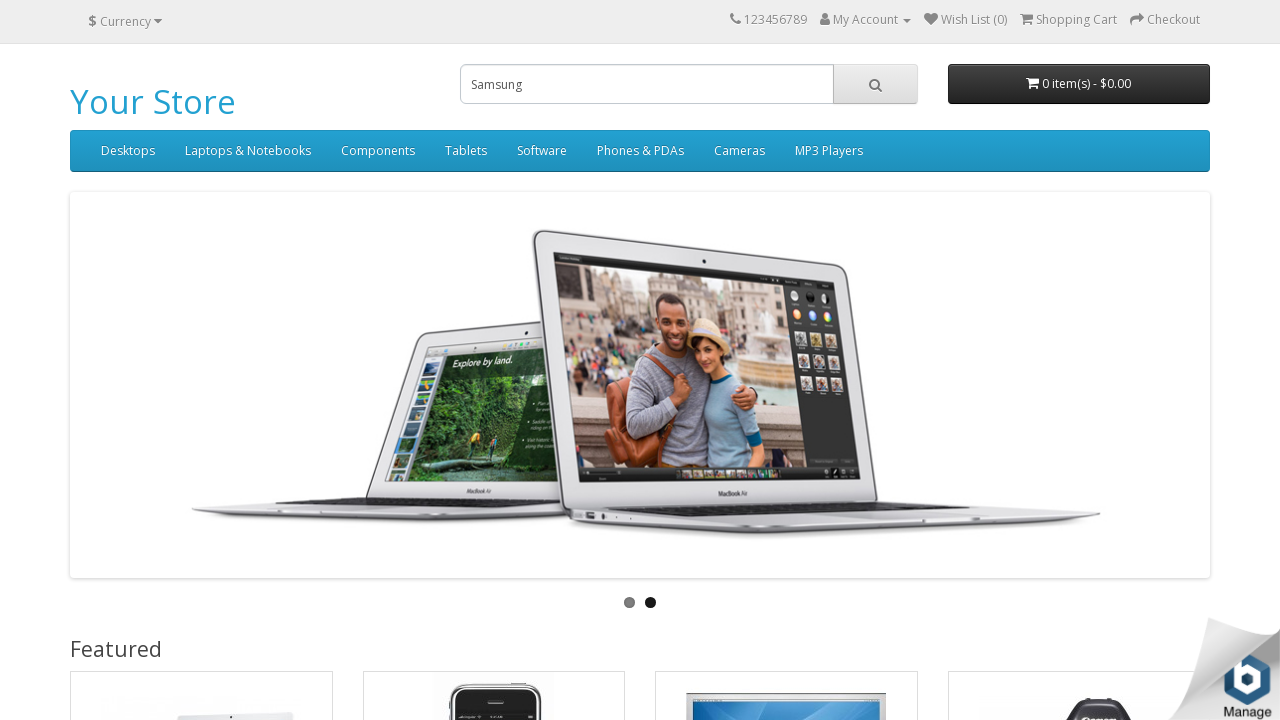

Pressed Enter to submit search form on input[name='search']
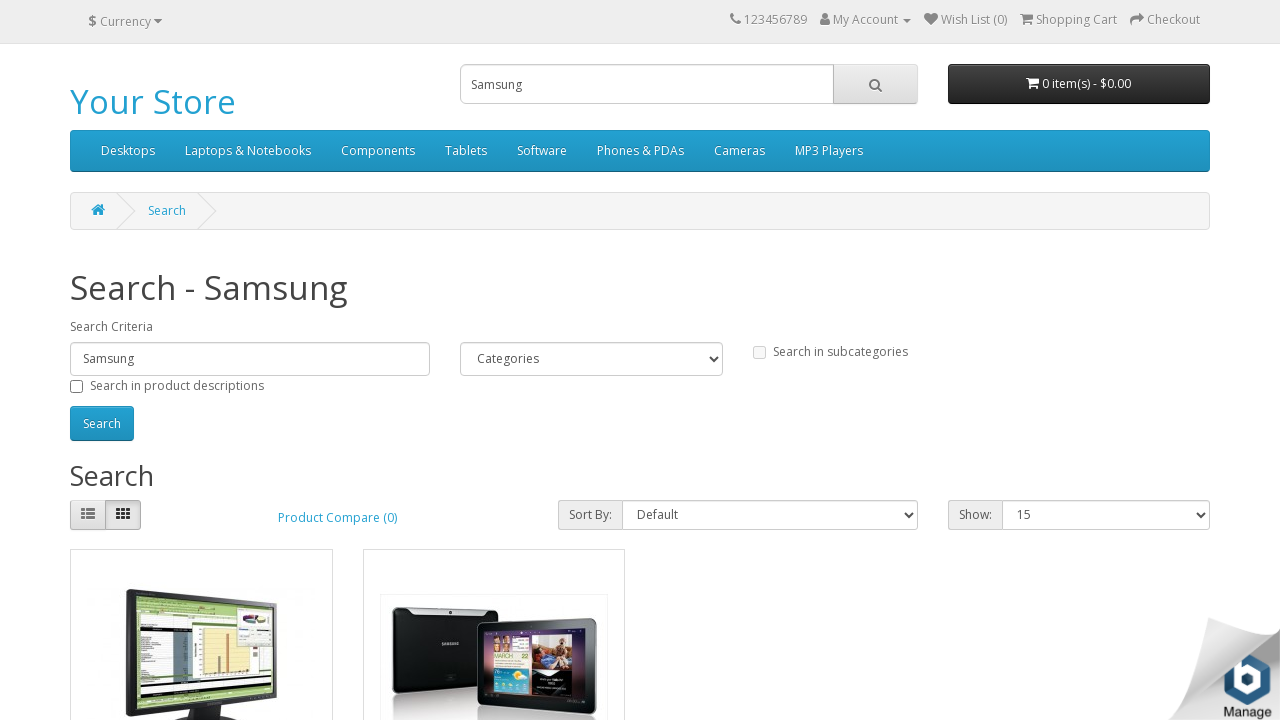

Search results page loaded successfully
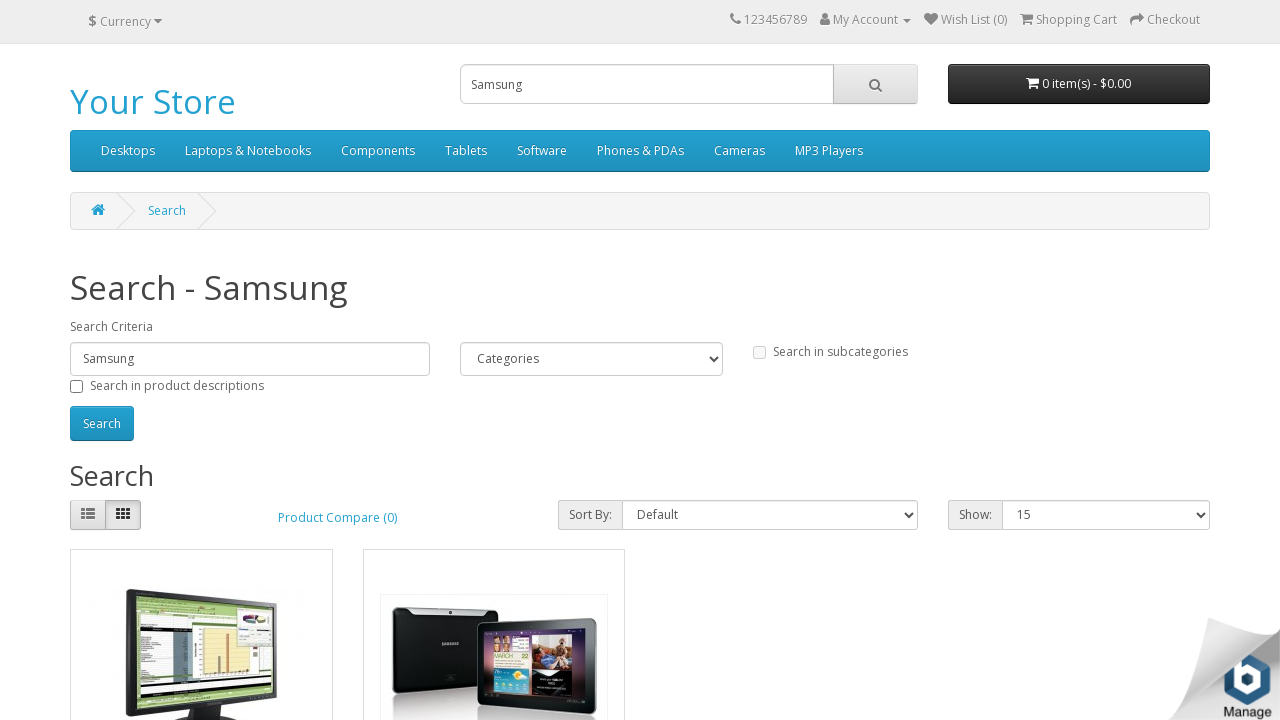

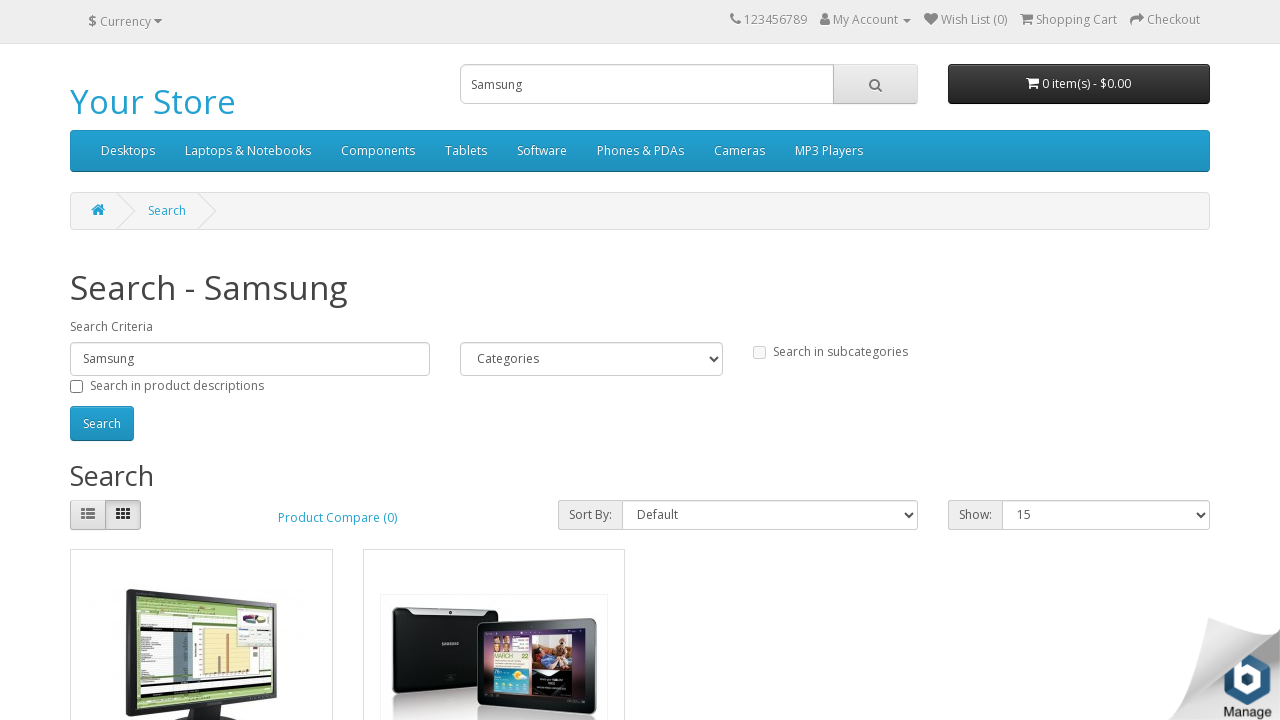